Navigates to DemoBlaze website and waits for navigation bar items to load, verifying their presence on the page

Starting URL: https://www.demoblaze.com/

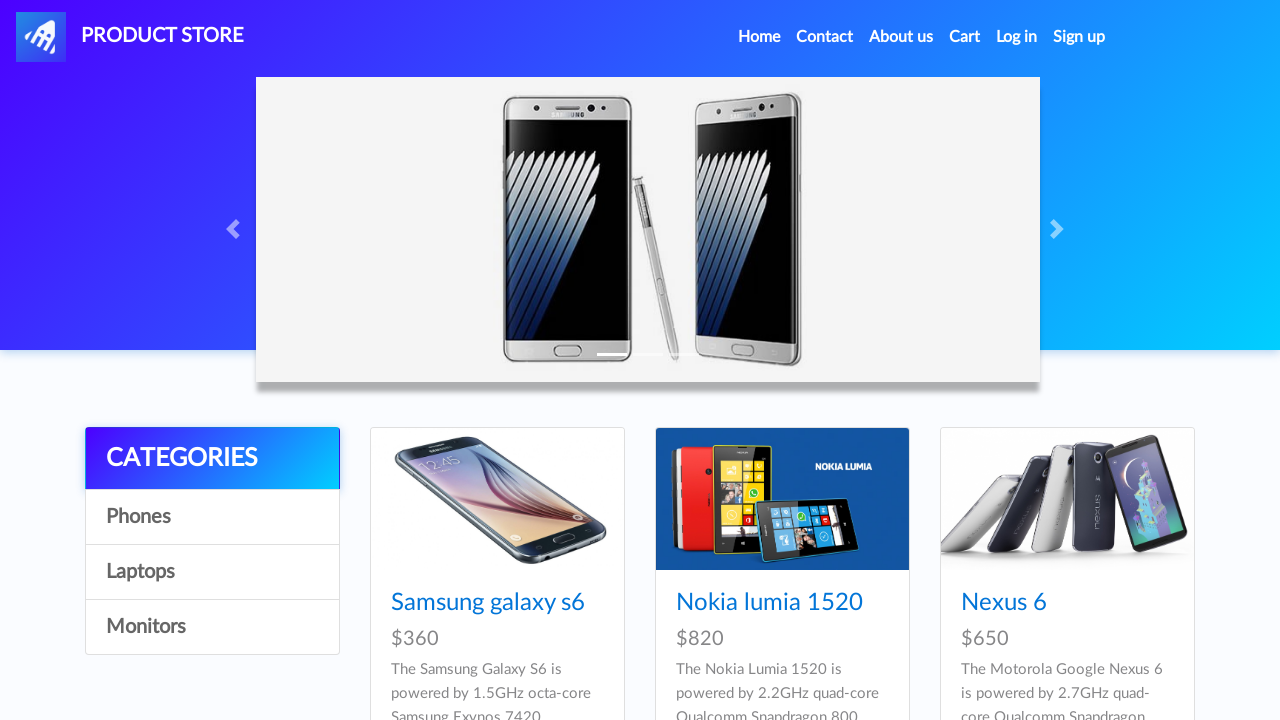

Waited for navigation bar items to load
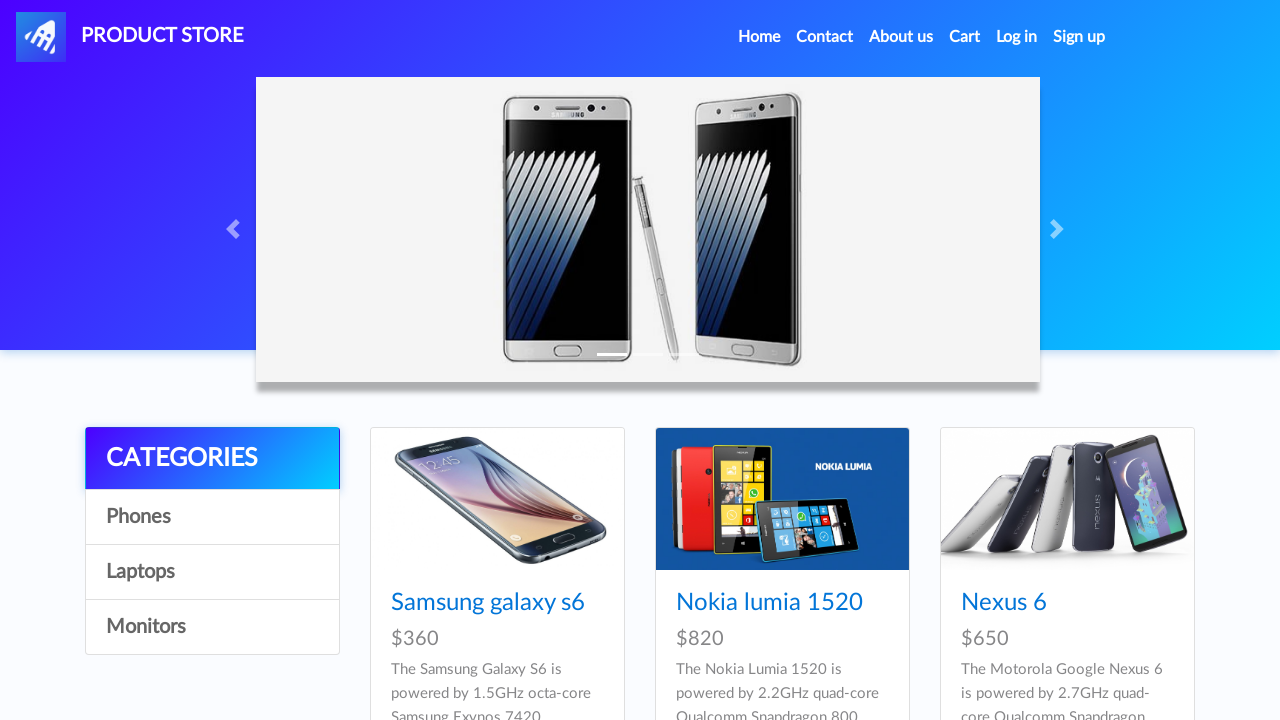

Retrieved all navigation items from the page
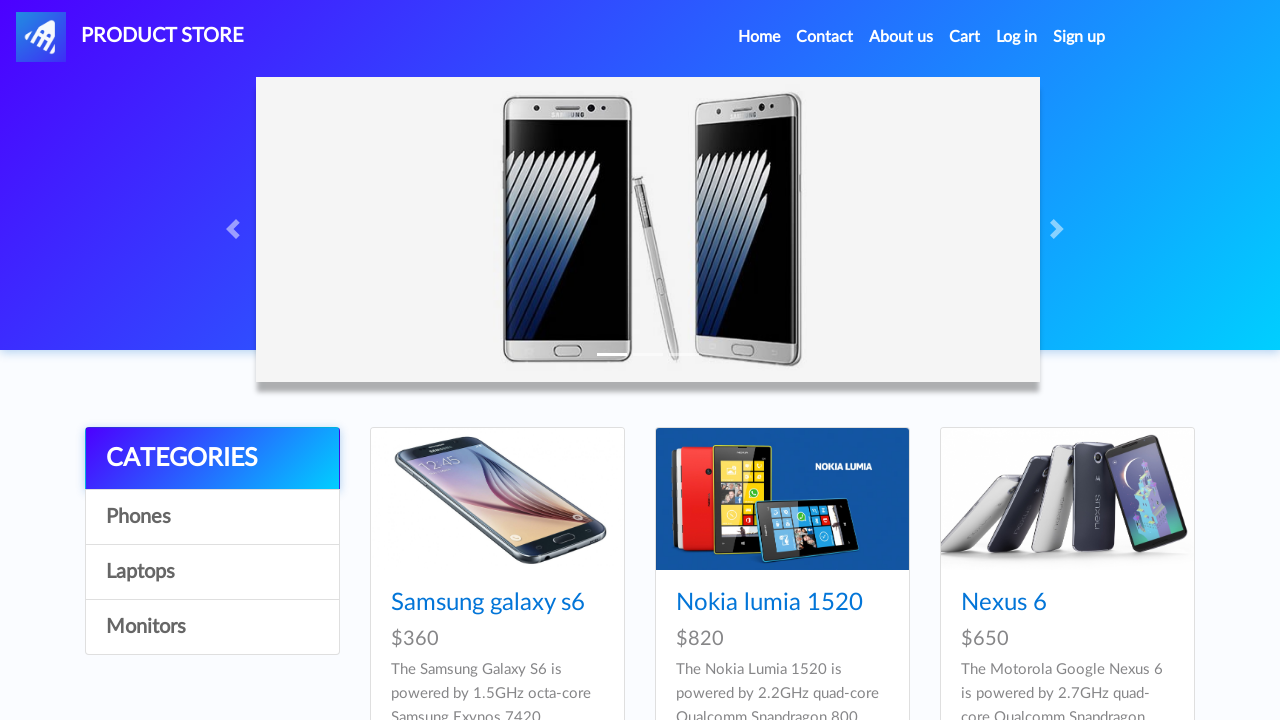

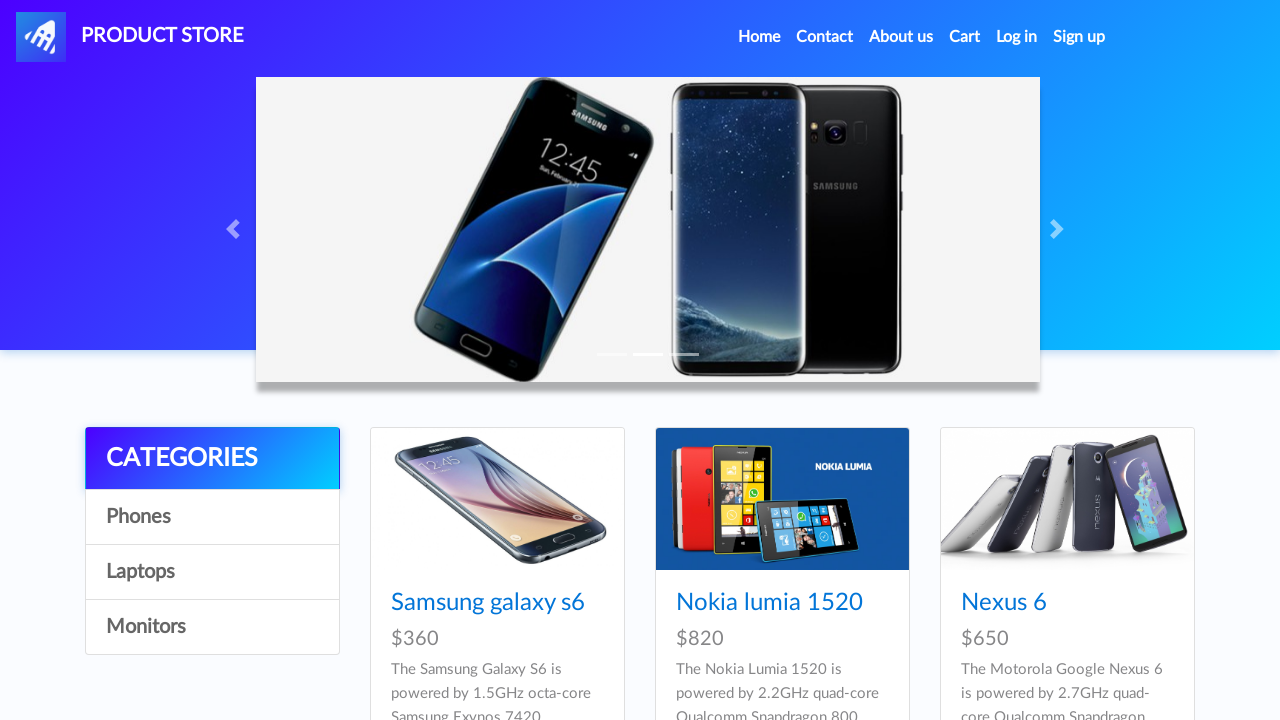